Tests handling a JavaScript confirmation alert by clicking a button that triggers the confirm dialog and dismissing it

Starting URL: https://practice.cydeo.com/javascript_alerts

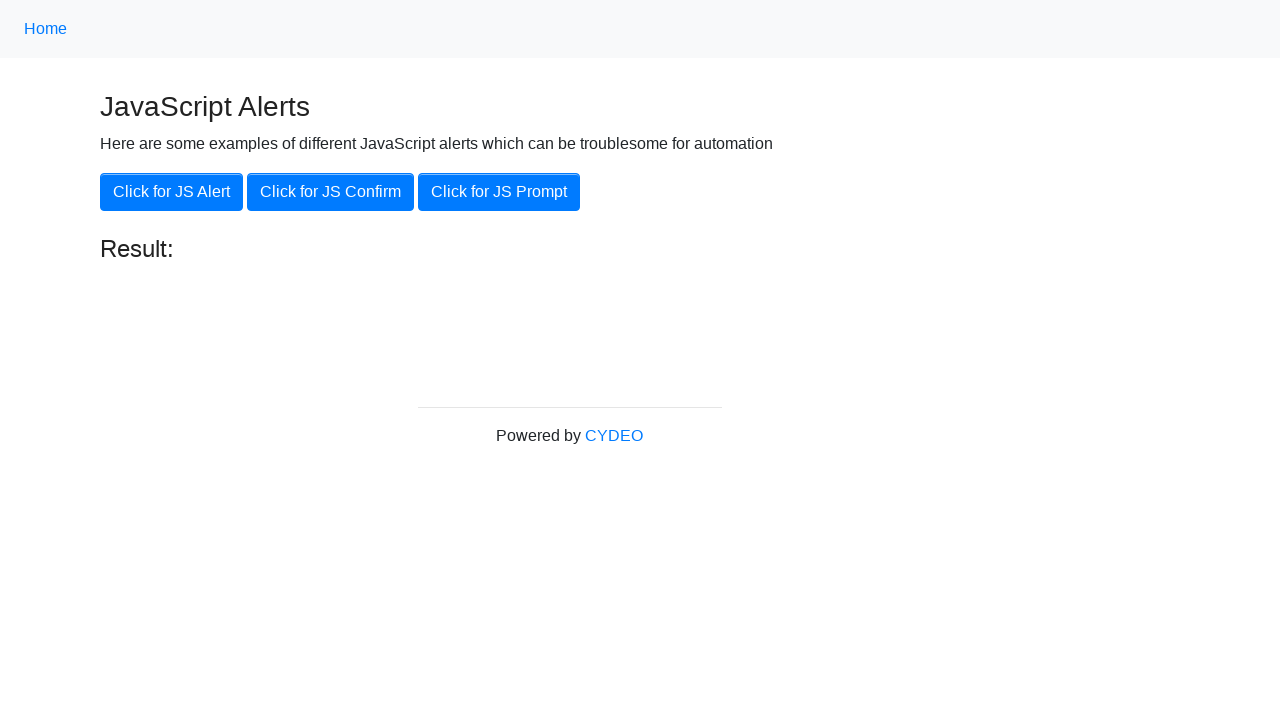

Set up dialog handler to dismiss confirmation alerts
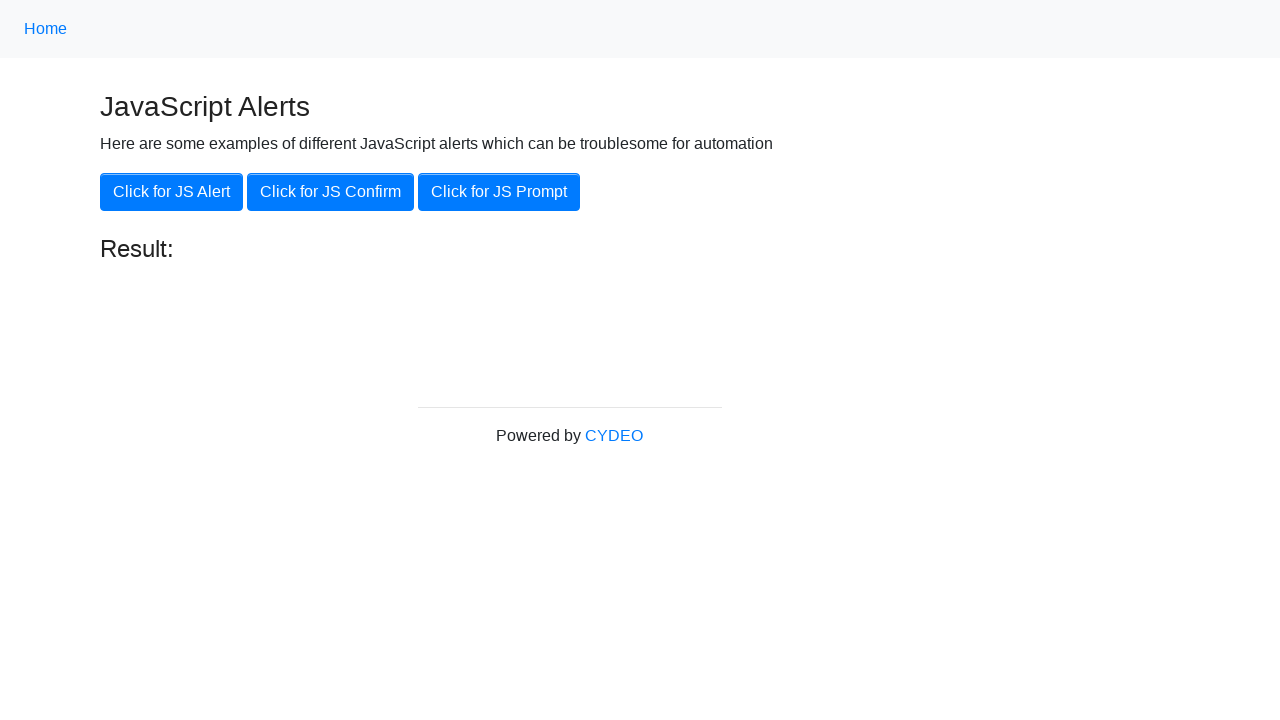

Clicked JS Confirm button to trigger confirmation alert at (330, 192) on xpath=//button[contains(text(), 'JS Confirm')]
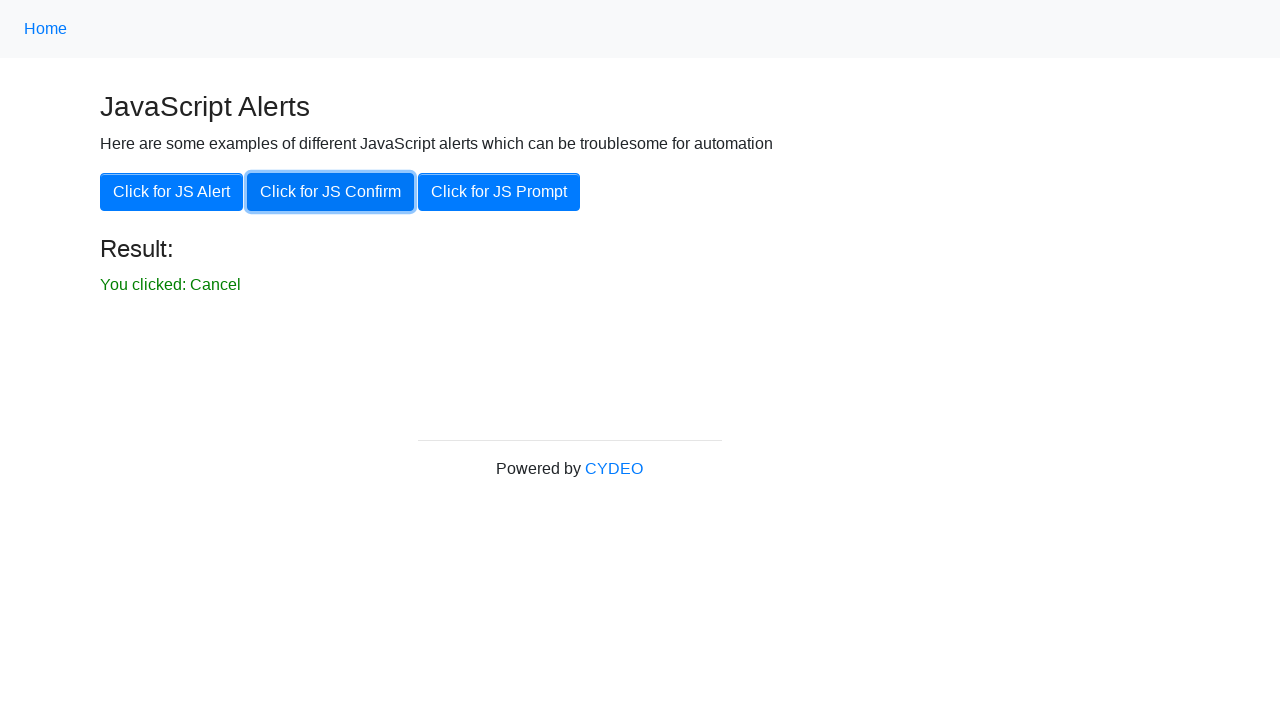

Waited for confirmation alert to be dismissed
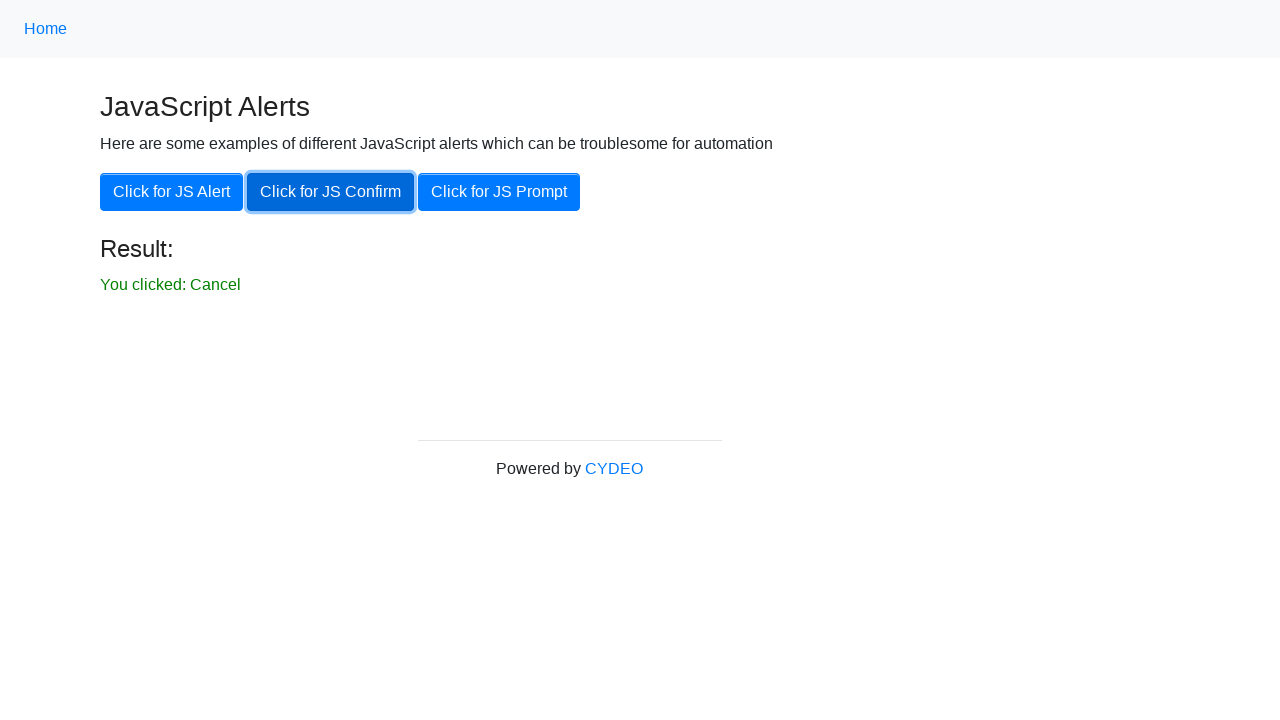

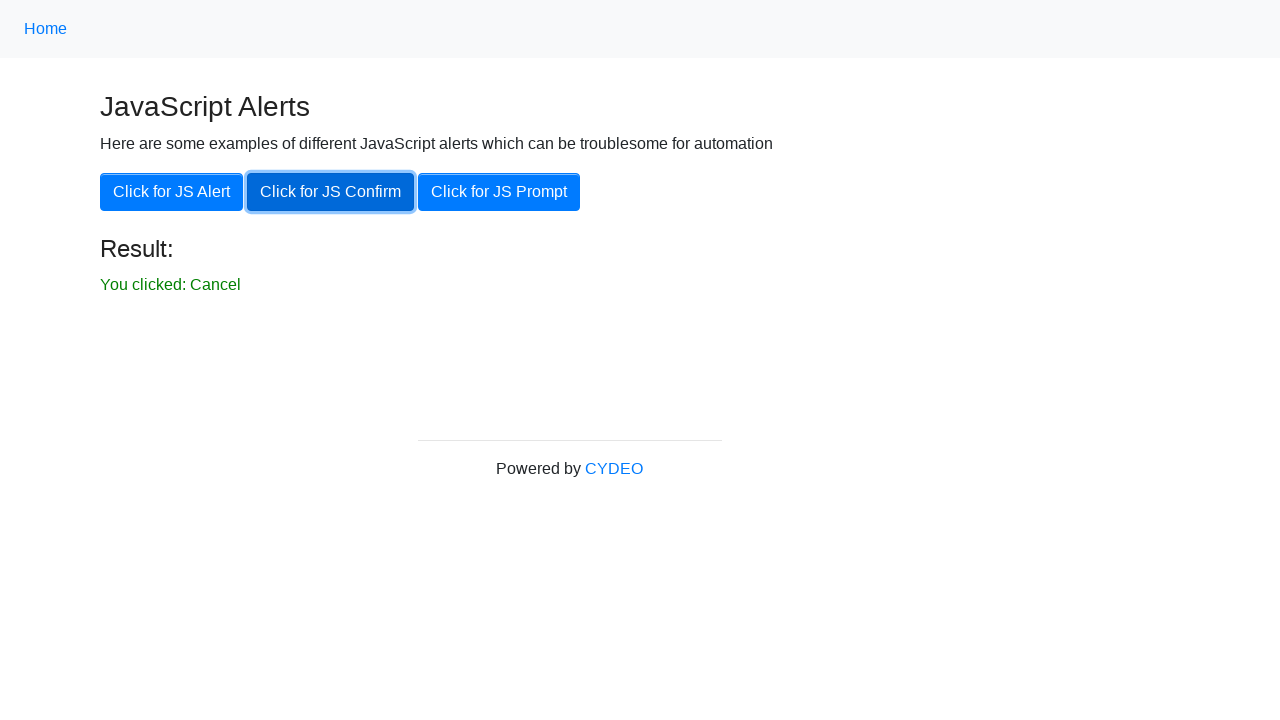